Navigates to Python.org and verifies the page title contains "Python"

Starting URL: http://www.python.org

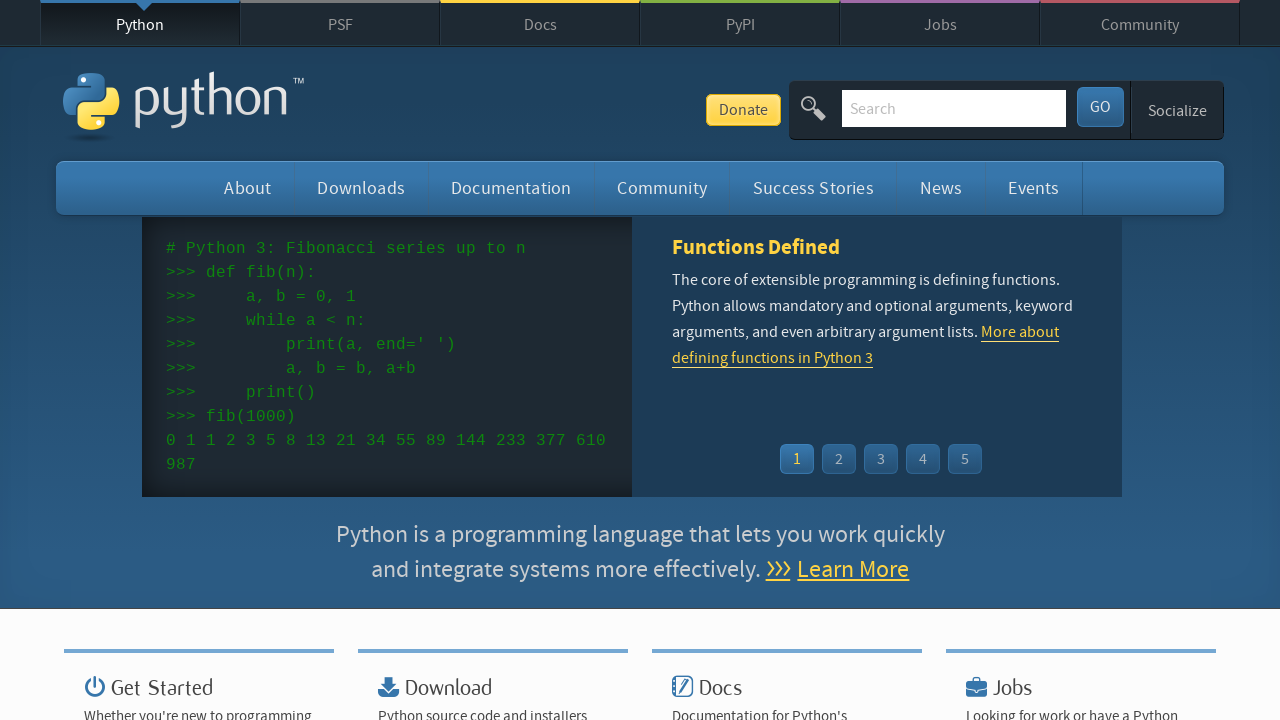

Navigated to Python.org homepage
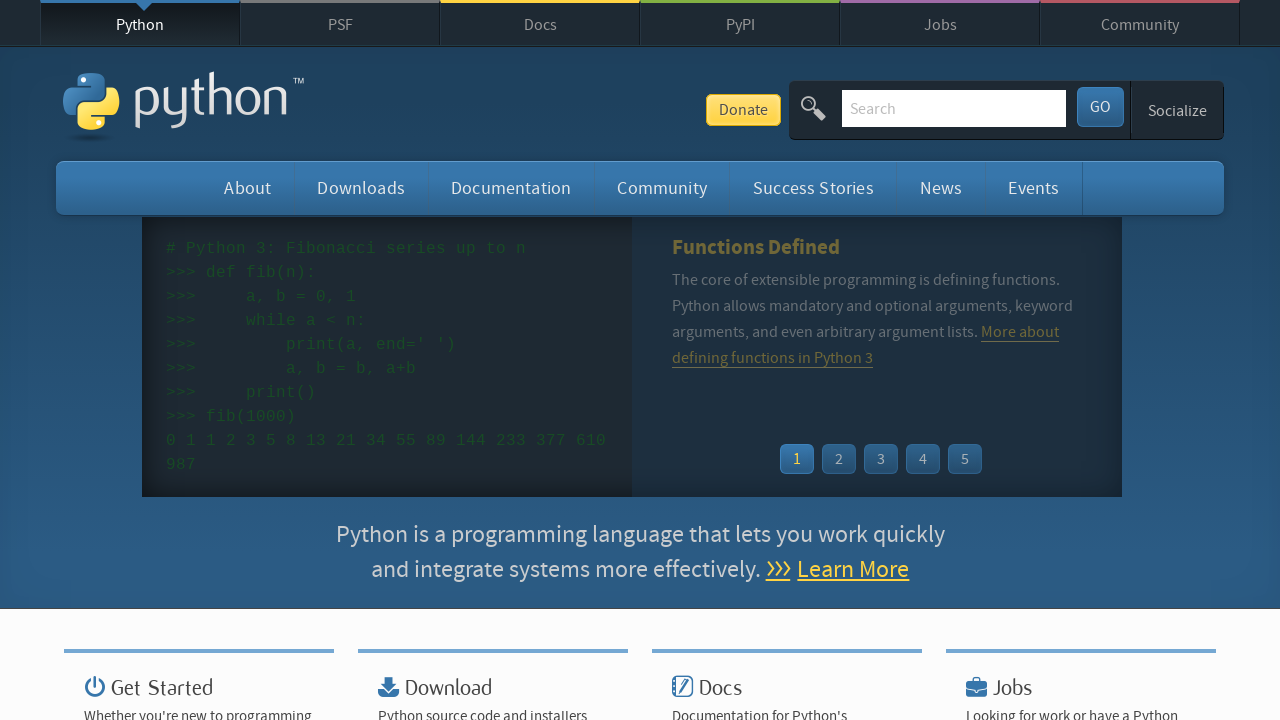

Verified that page title contains 'Python'
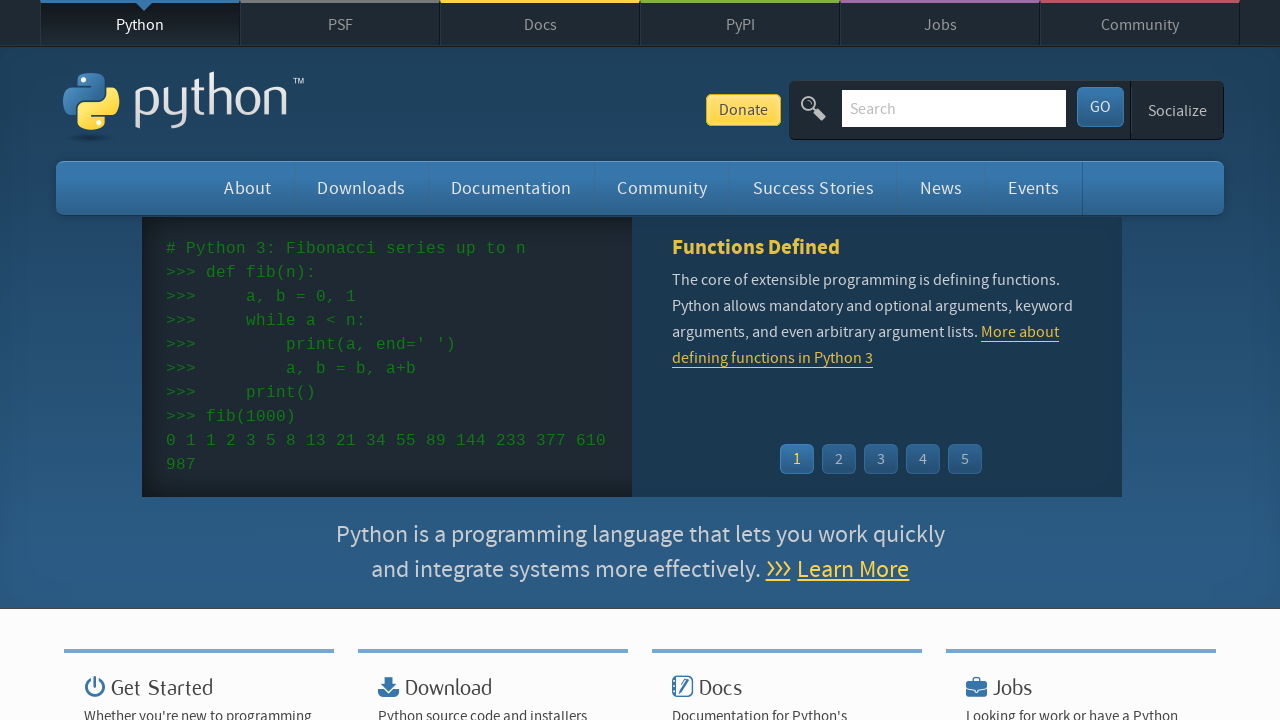

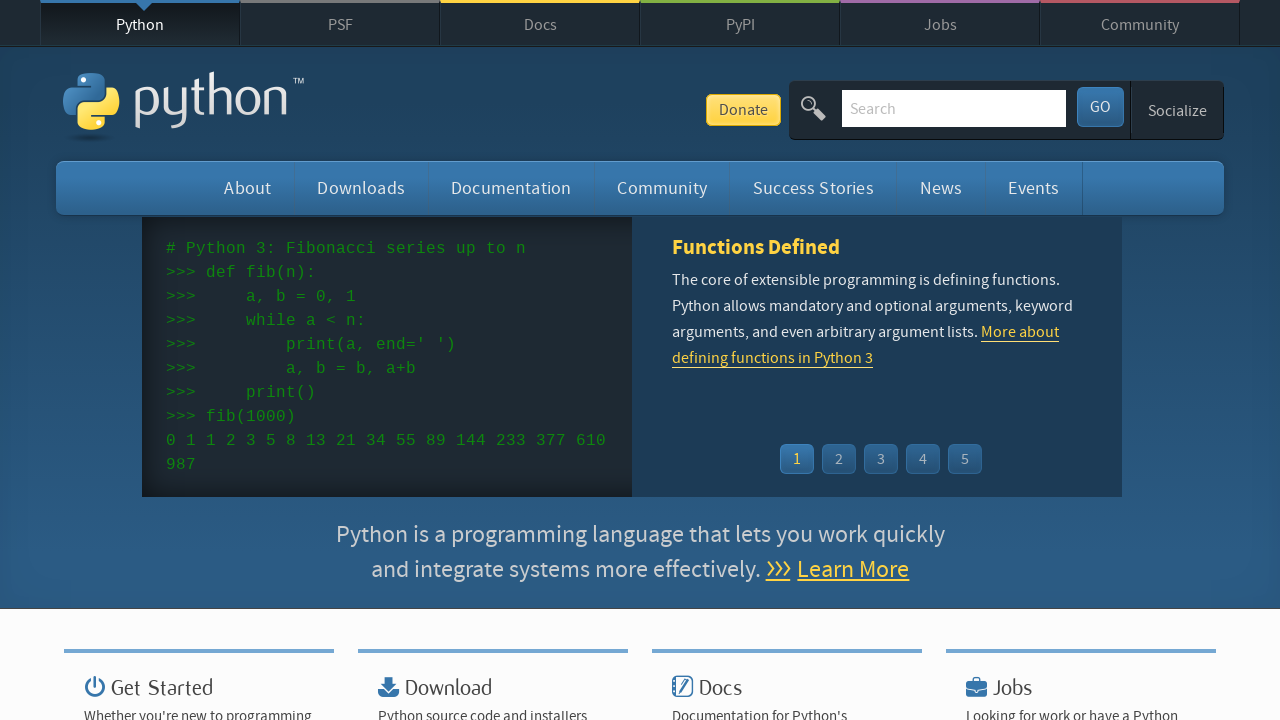